Tests window handling functionality by clicking a button that opens a new window, verifying the new window URL contains 'dashboard', then switching back to the original window and verifying its URL contains 'window'.

Starting URL: https://www.leafground.com/window.xhtml

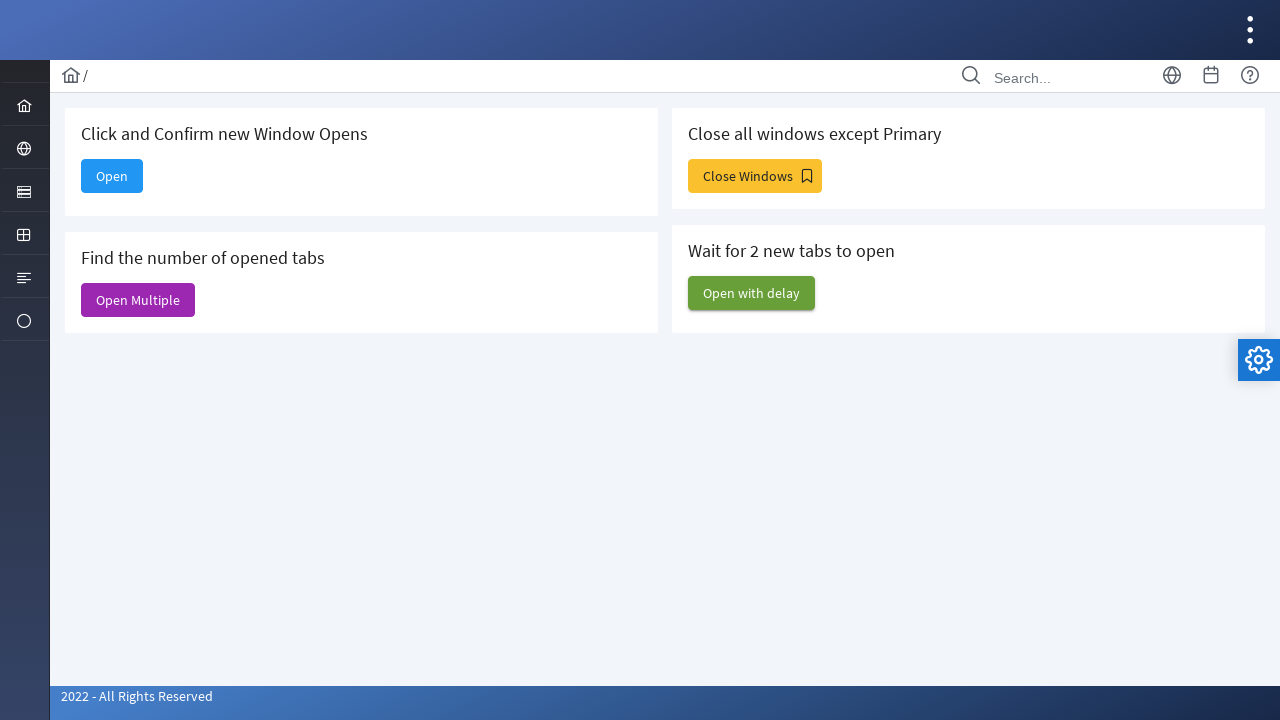

Clicked 'Open' button to open new window at (112, 176) on div.card >> internal:has-text="Click and Confirm new Window Opens"i >> button >>
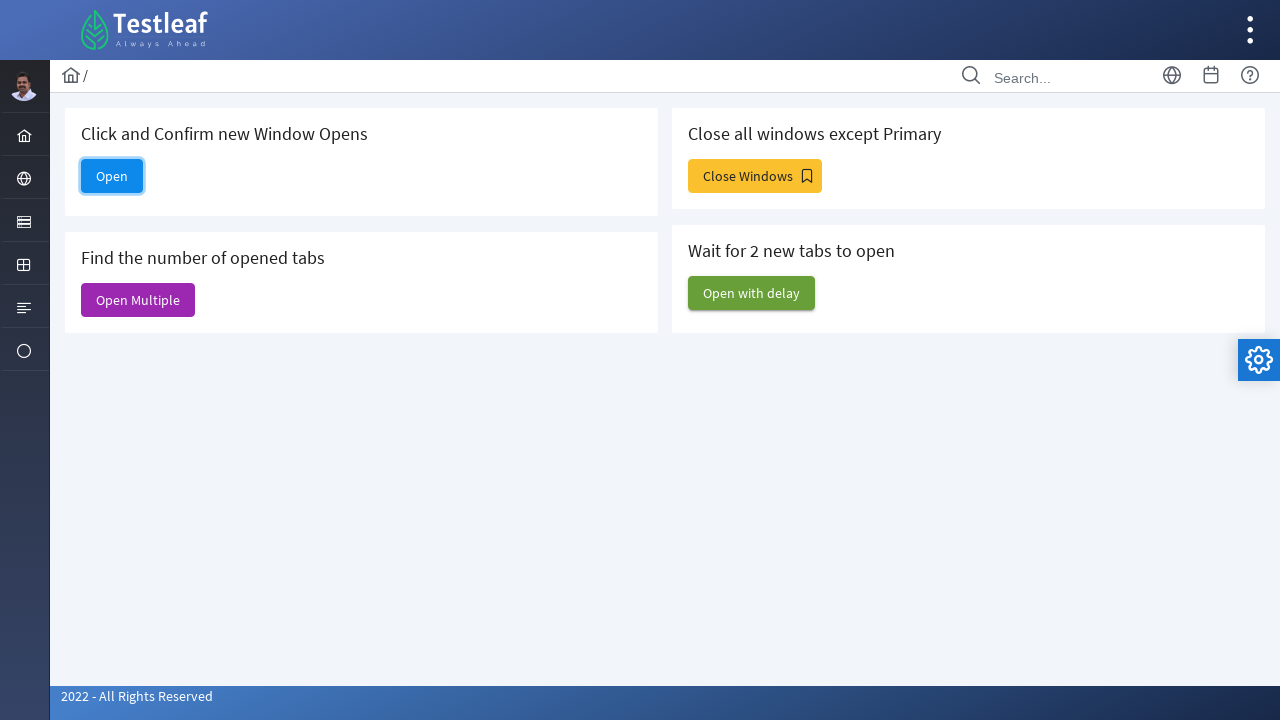

New window opened and captured
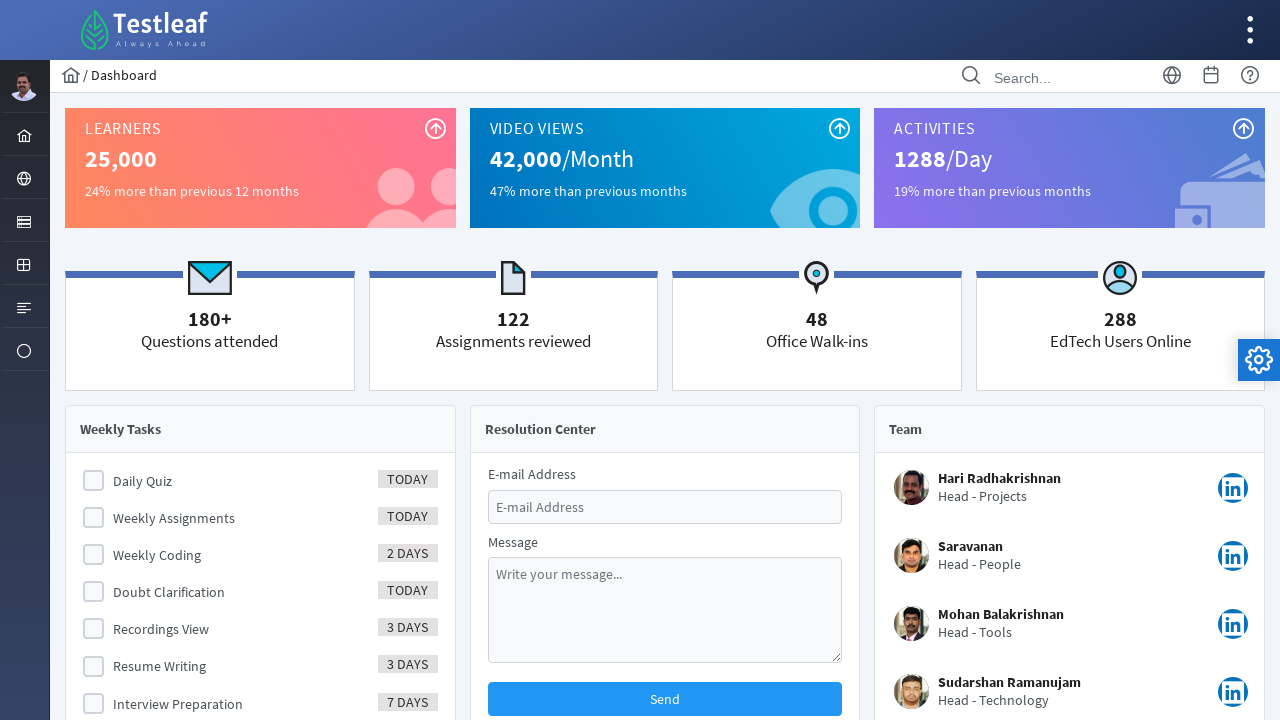

Brought new window to front
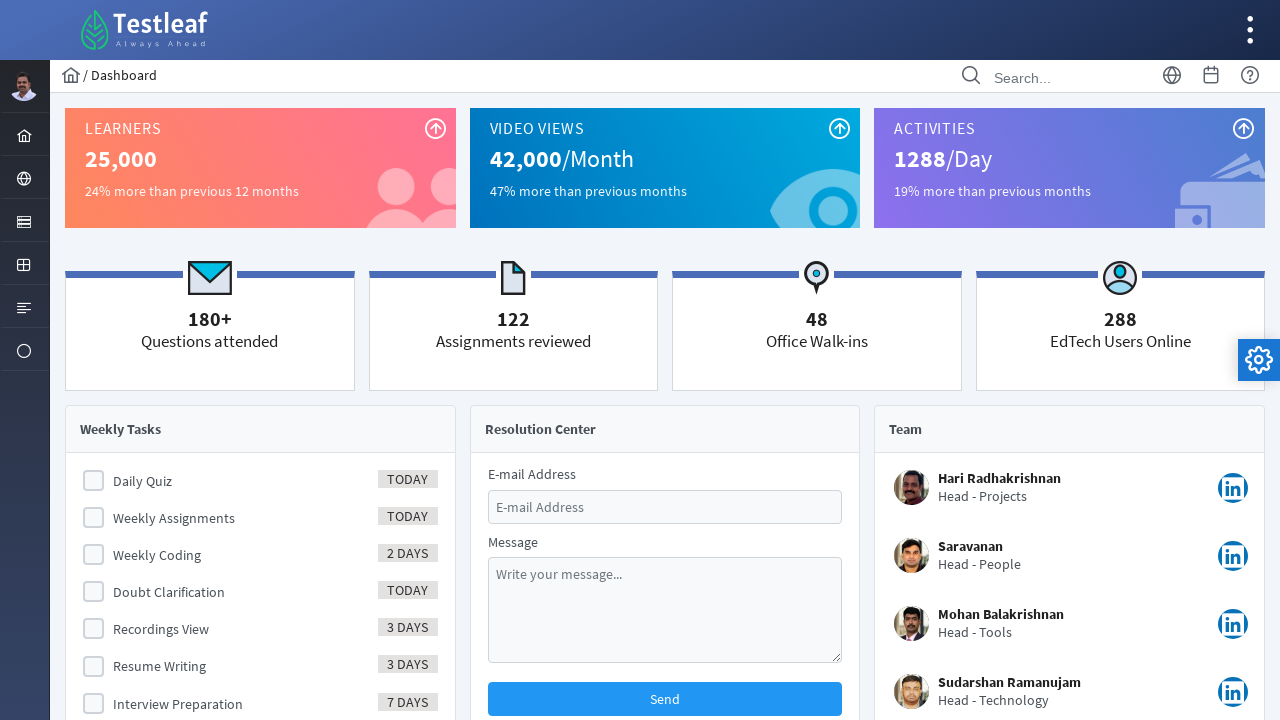

New window finished loading
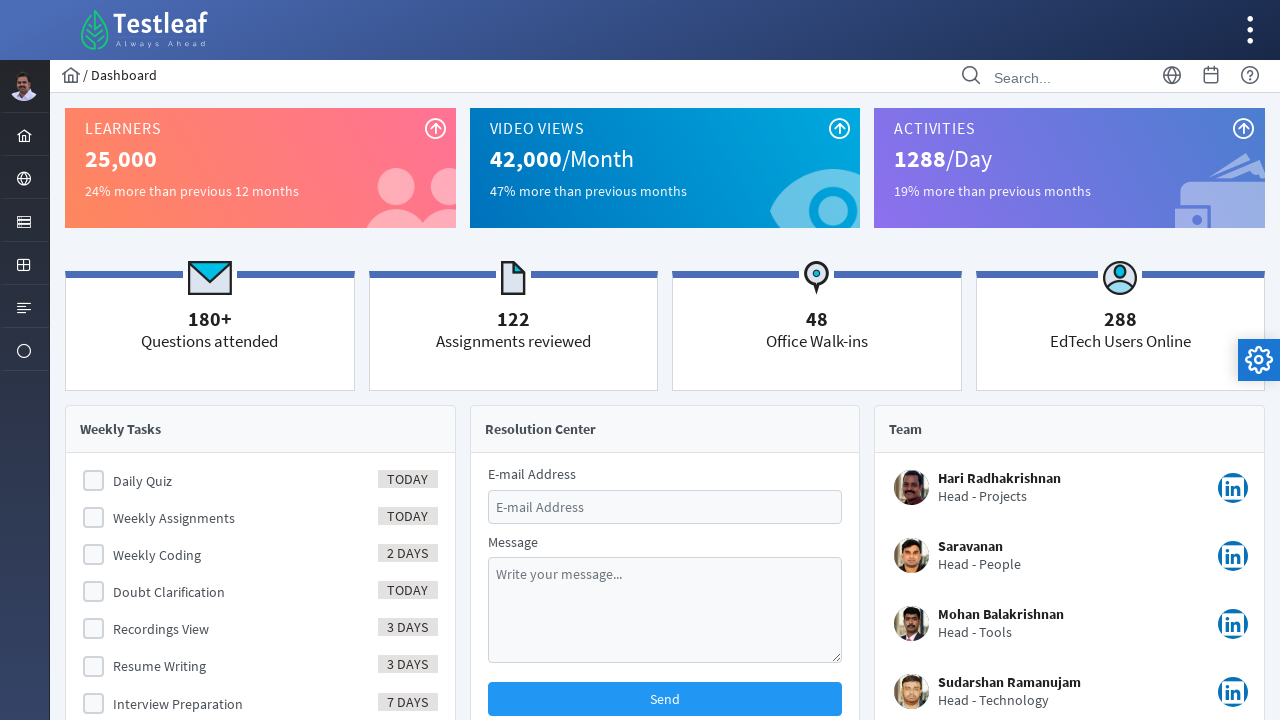

Verified new window URL contains 'dashboard': https://www.leafground.com/dashboard.xhtml
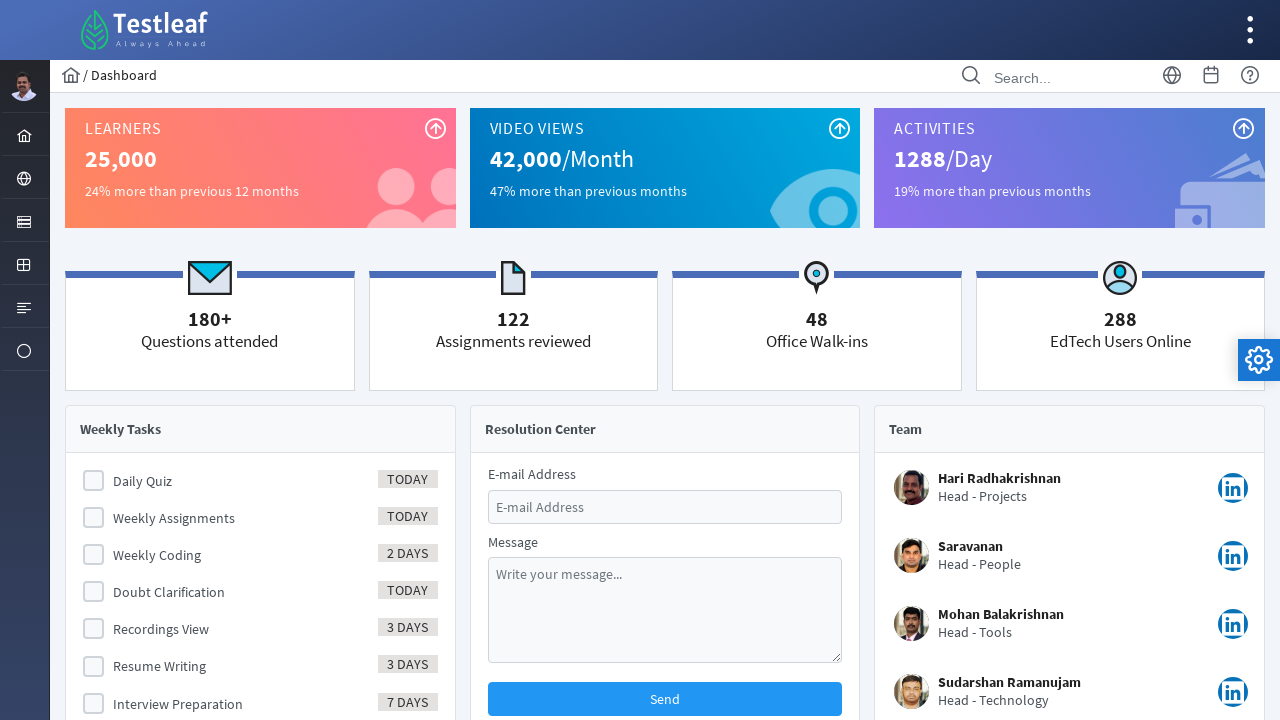

Switched back to original window
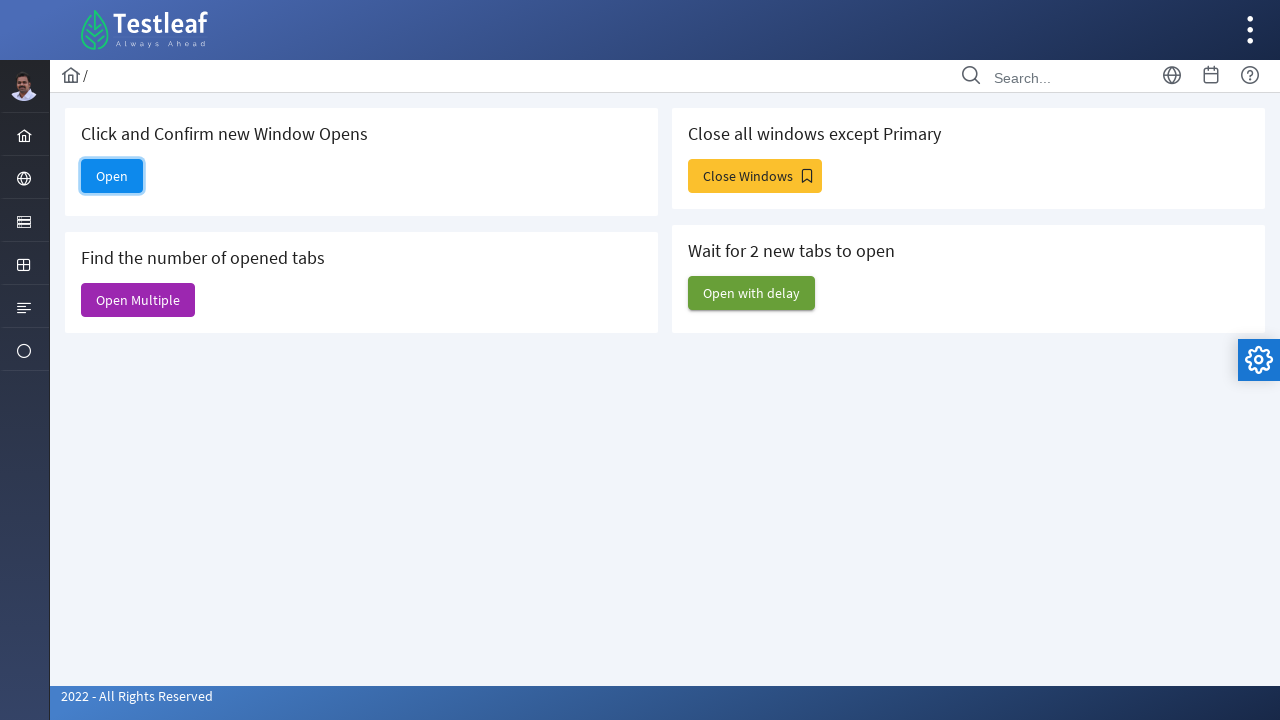

Verified original window URL contains 'window': https://www.leafground.com/window.xhtml;jsessionid=node0n7d3q2bgw2h41x266ldqq80ud13206445.node0
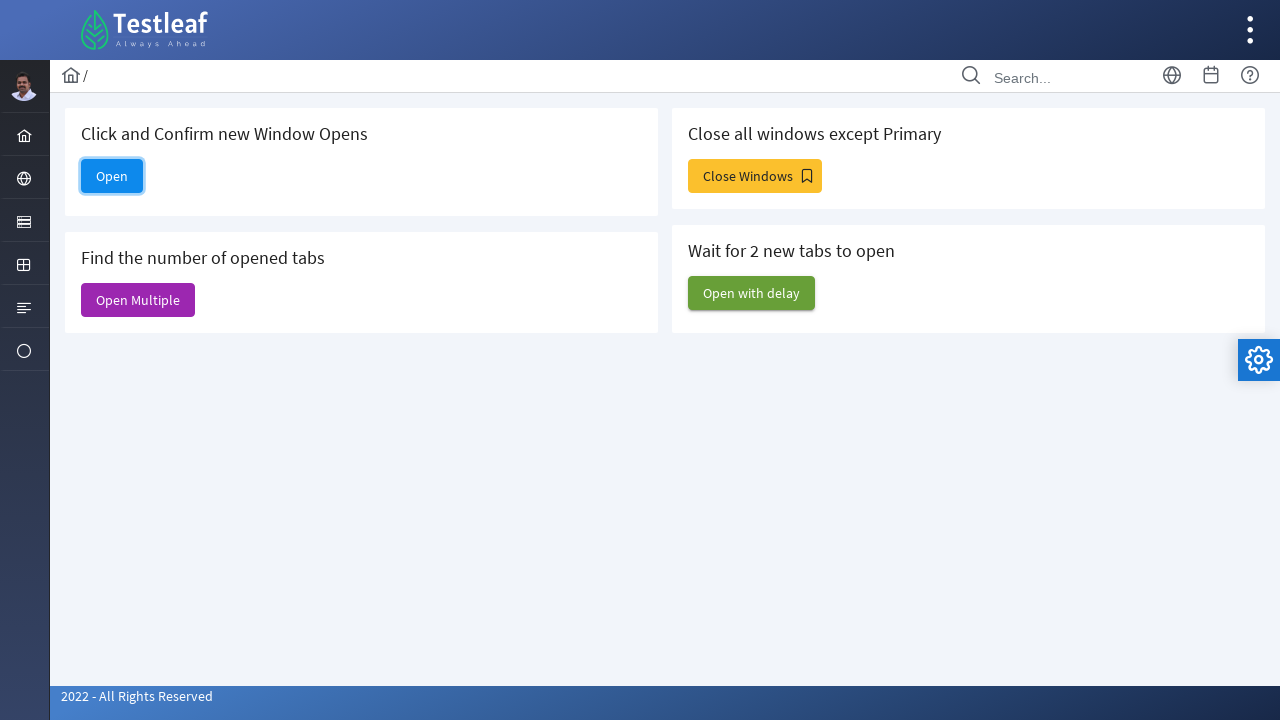

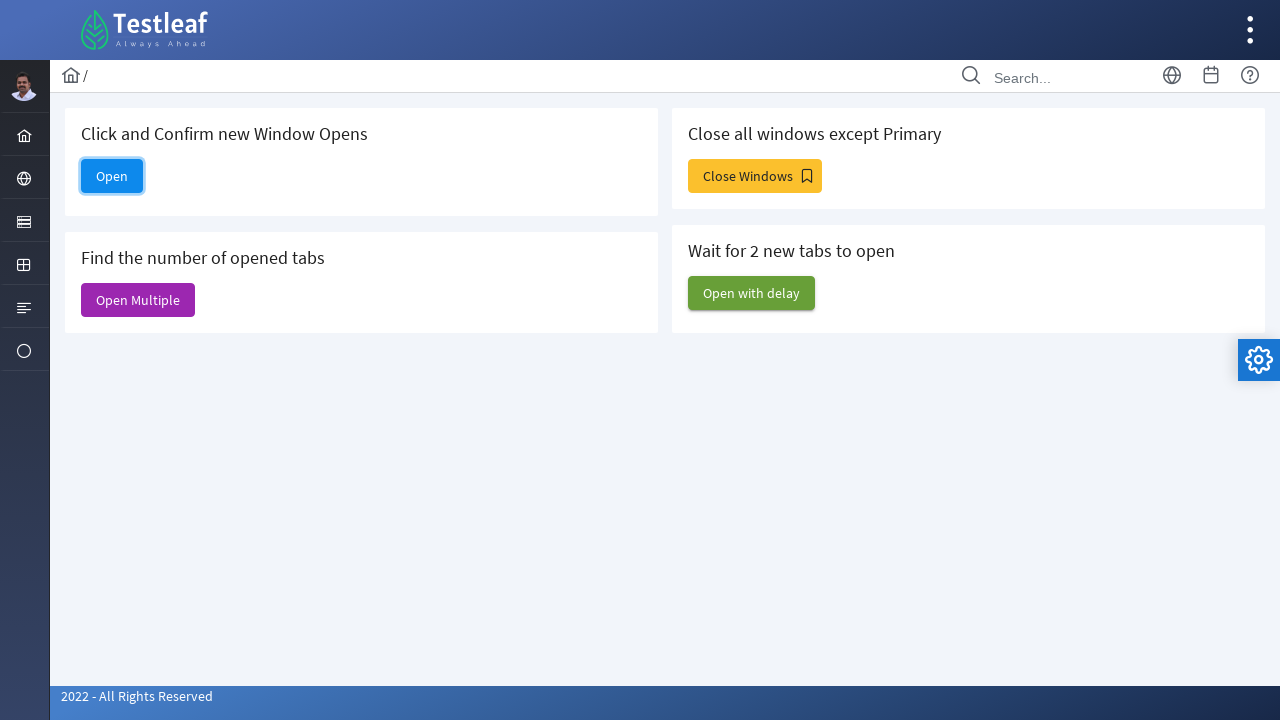